Tests the "Privacy" link on GitHub's login page by clicking it and verifying navigation to the Privacy Statement page

Starting URL: https://github.com/login

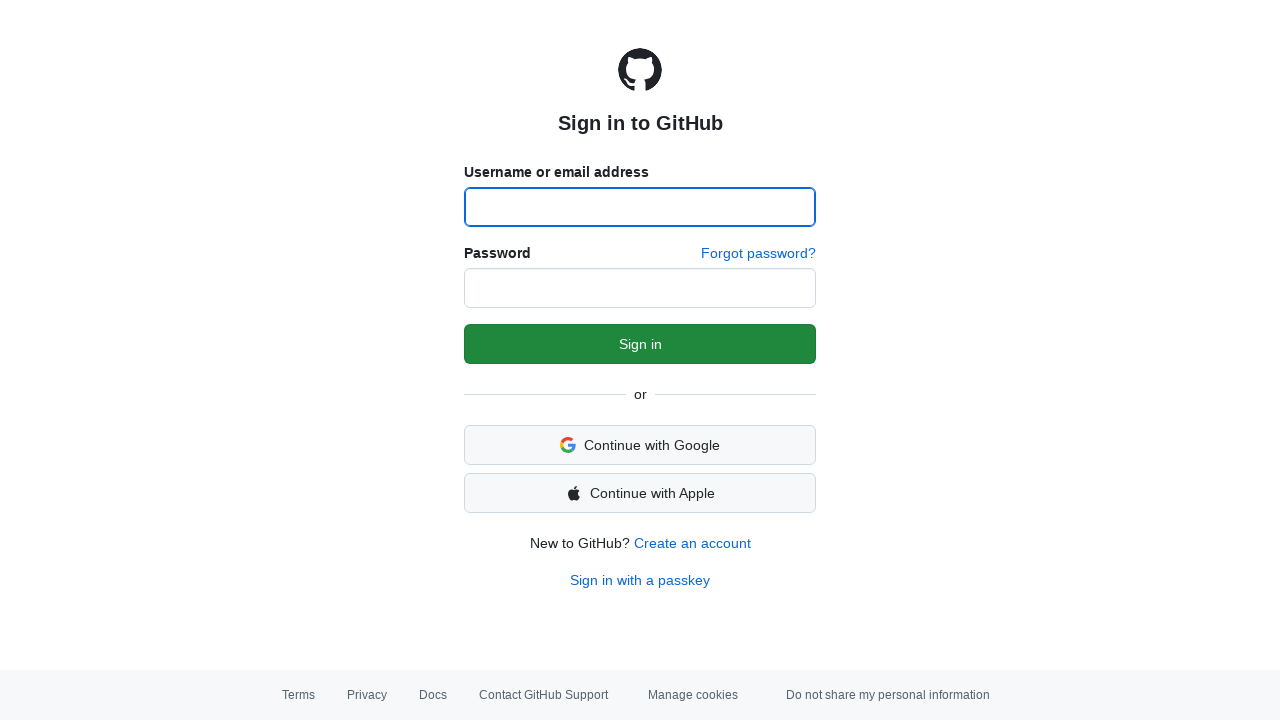

Navigated to GitHub login page
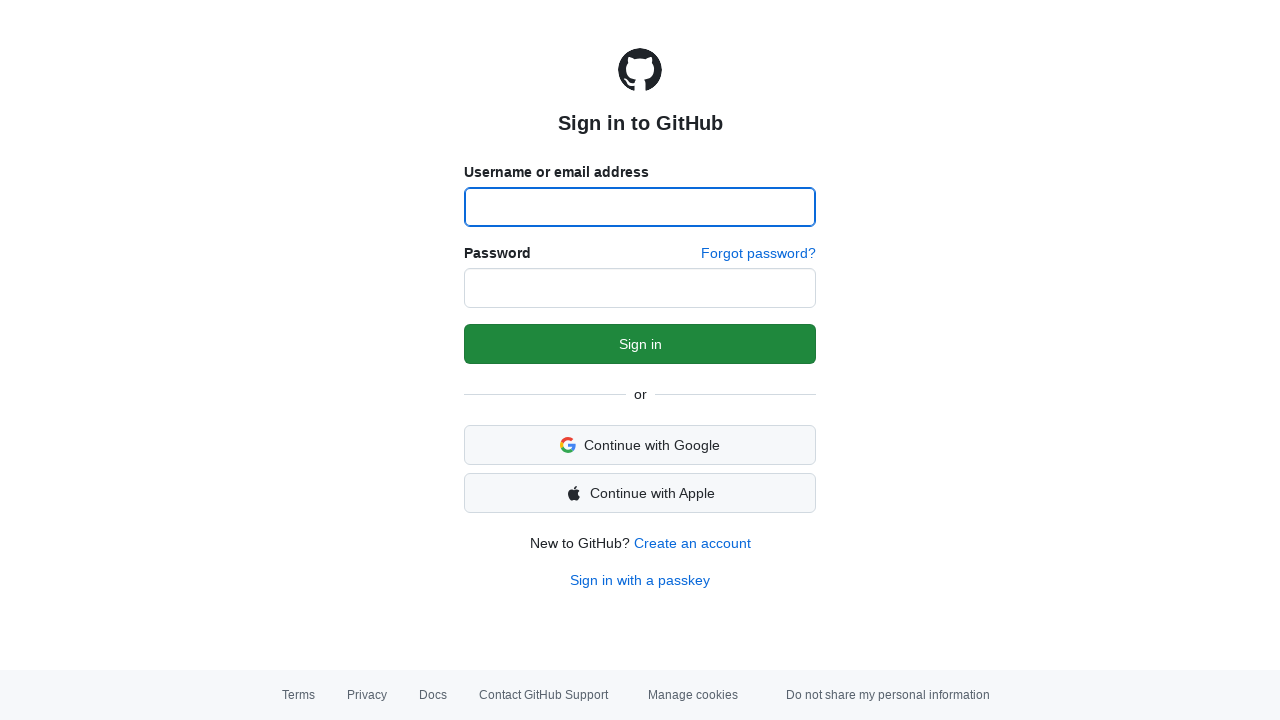

Clicked the Privacy link in the footer at (367, 695) on a:has-text('Privacy')
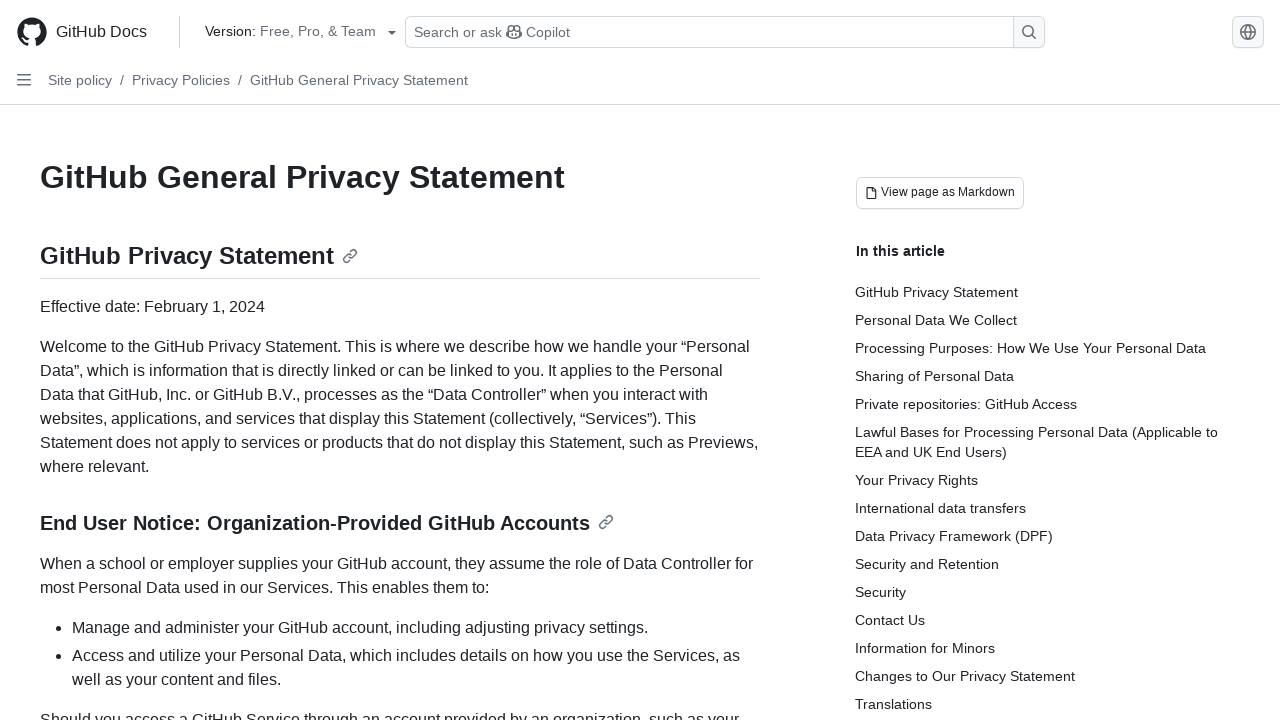

GitHub Privacy Statement page loaded and verified
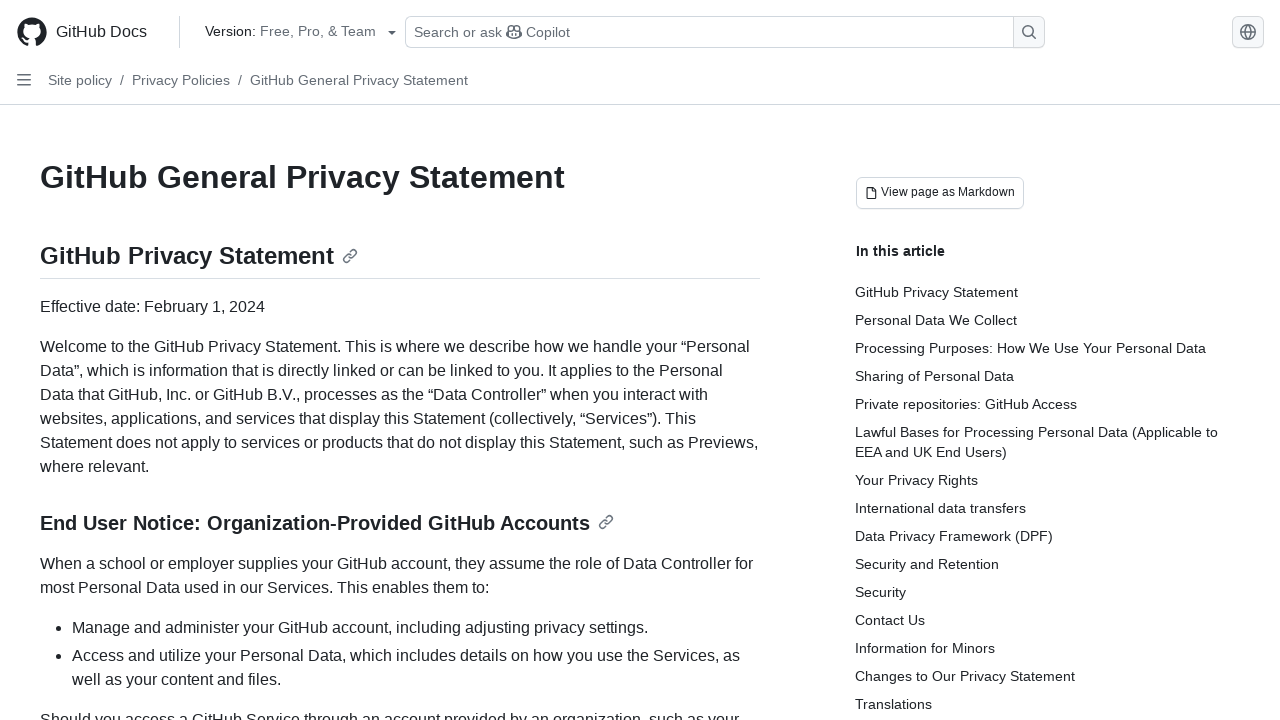

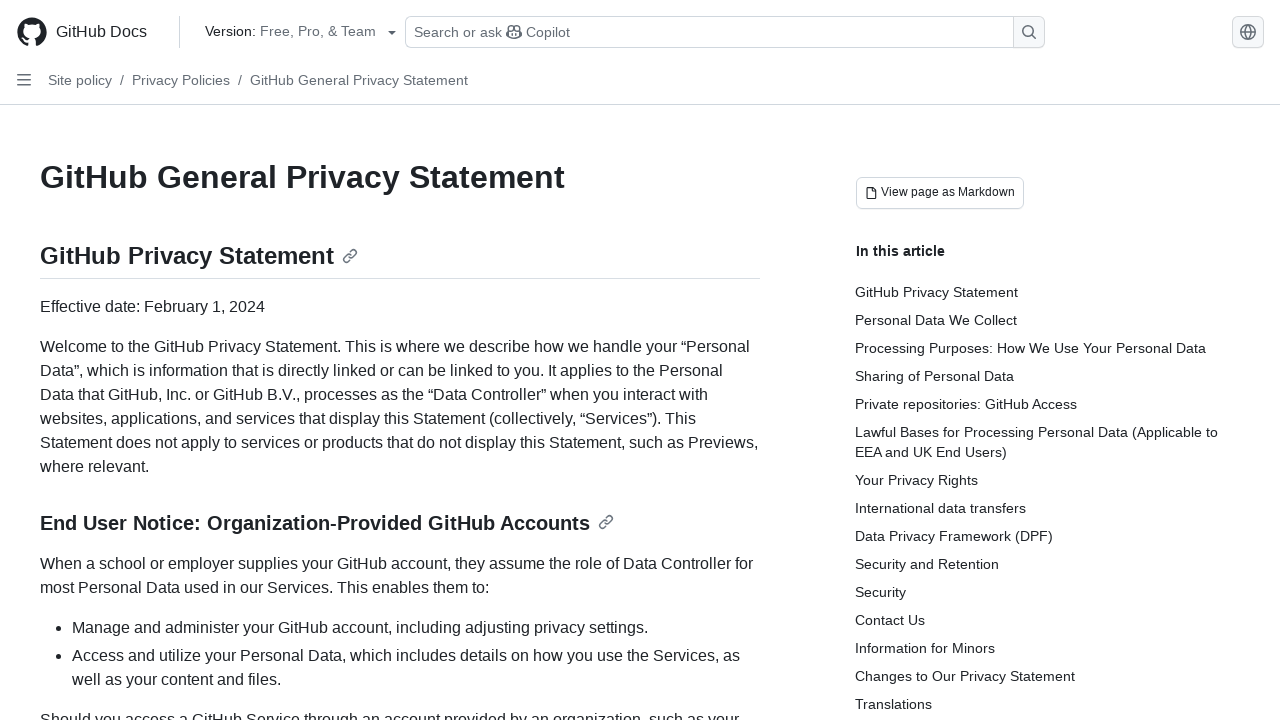